Tests the search functionality on a Selenium practice e-commerce site by typing a search query and verifying the filtered product count

Starting URL: https://rahulshettyacademy.com/seleniumPractise/#/

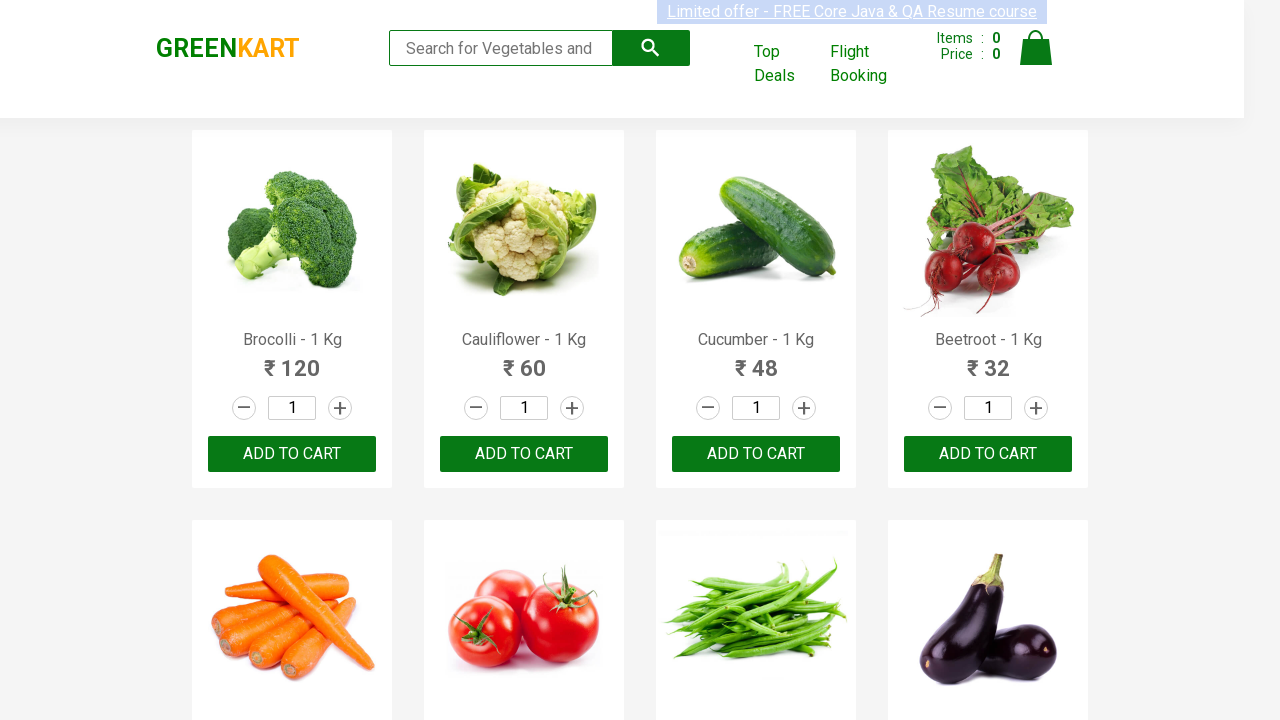

Typed 'ca' in the search field on .search-keyword
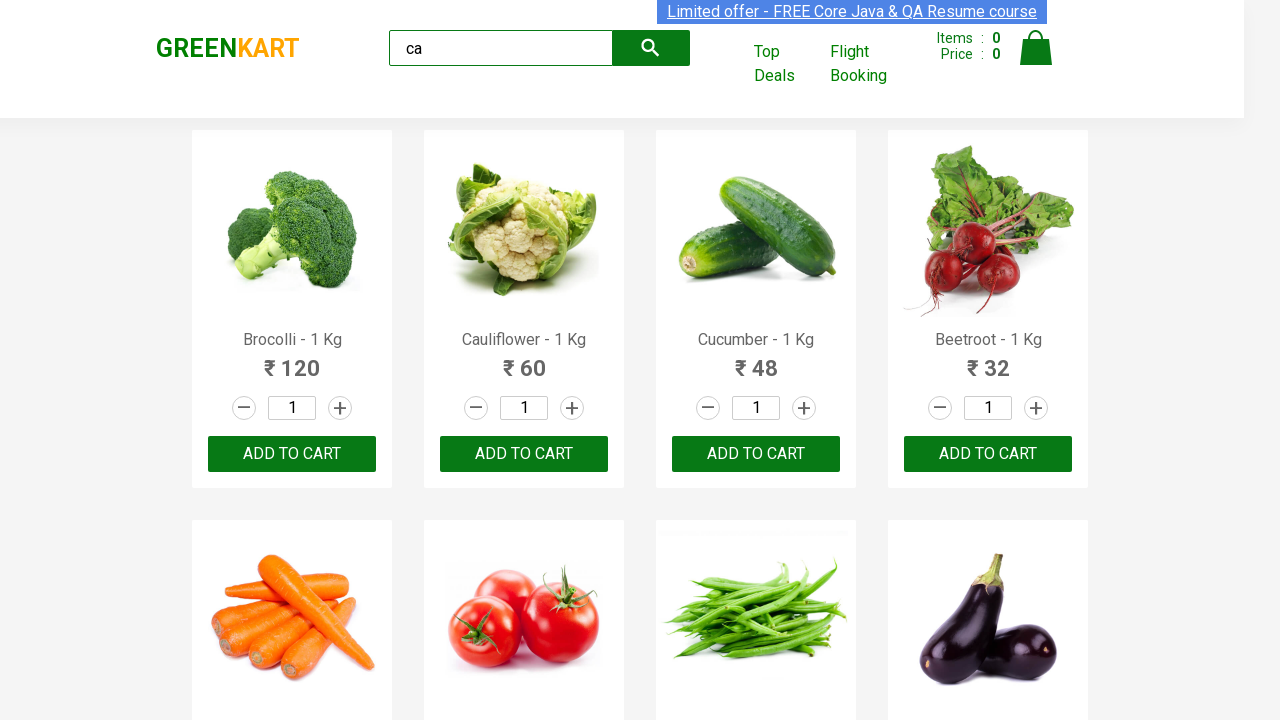

Waited 2 seconds for search results to filter
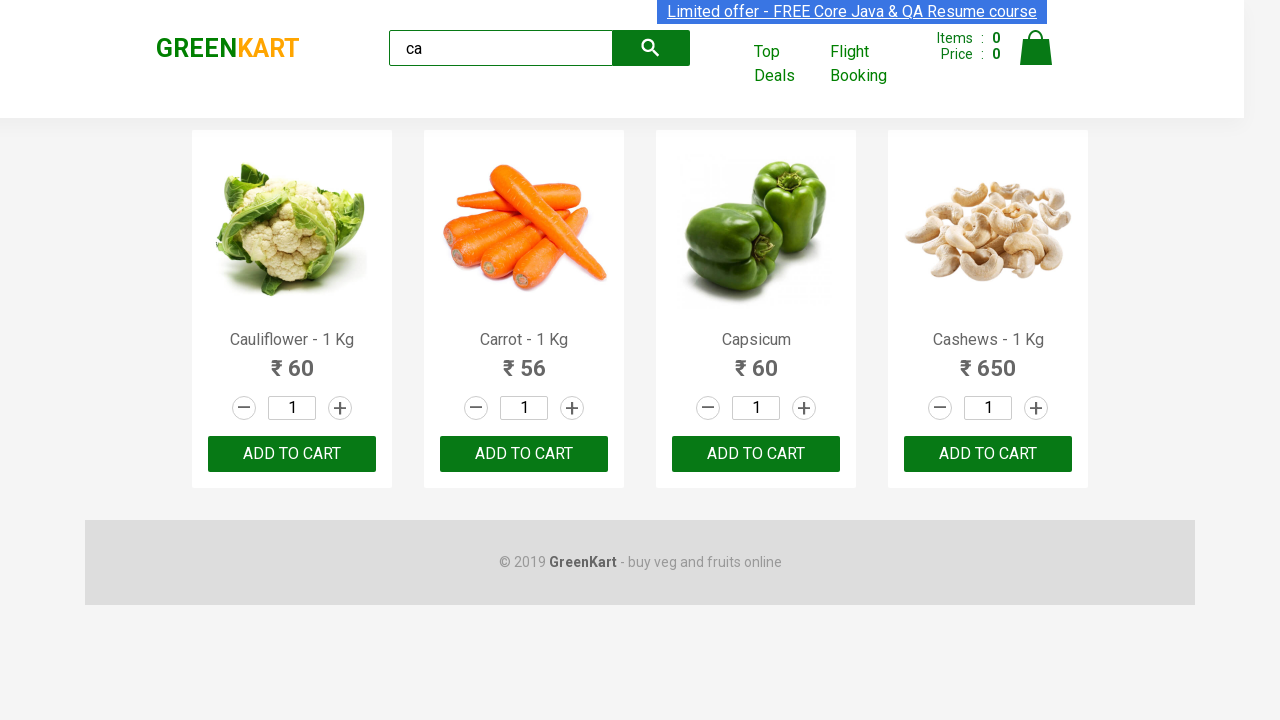

Located visible product elements
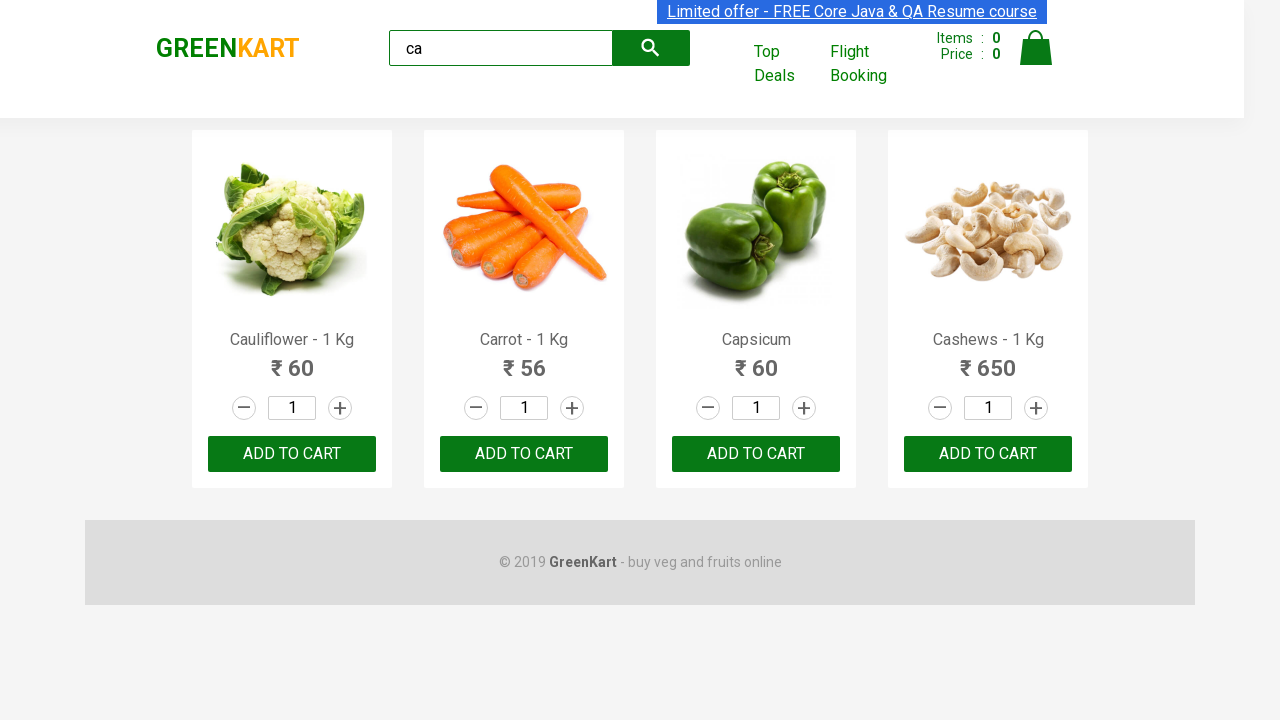

Verified that 4 products are visible after filtering by 'ca'
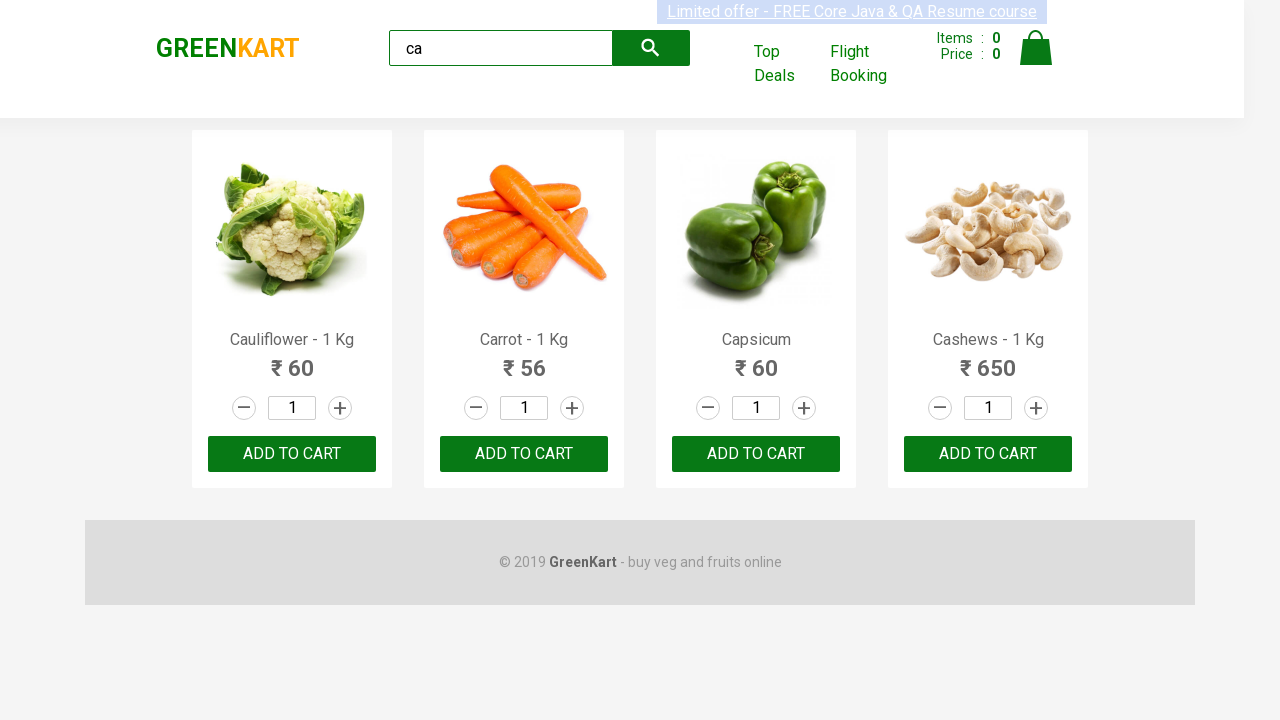

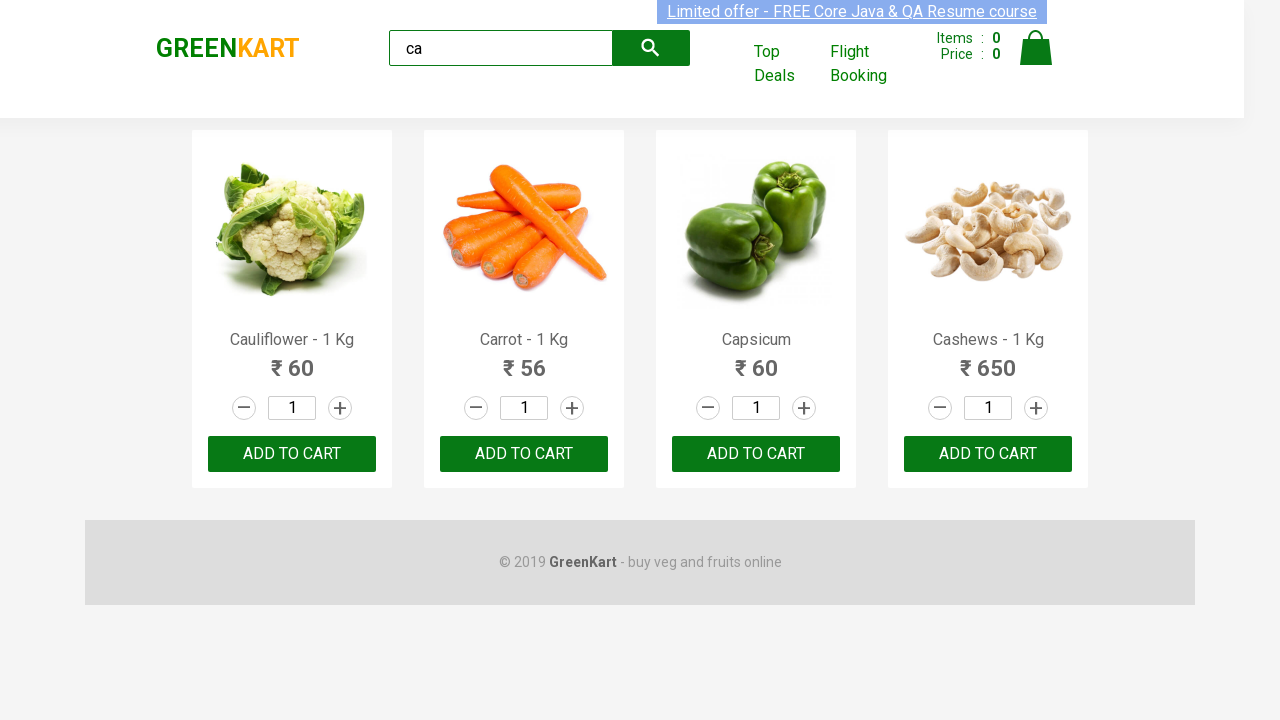